Navigates through a personal website by clicking on links for ASSET Research Group, Sakshi Udeshi, and Publications pages

Starting URL: https://sudiptac.bitbucket.io/

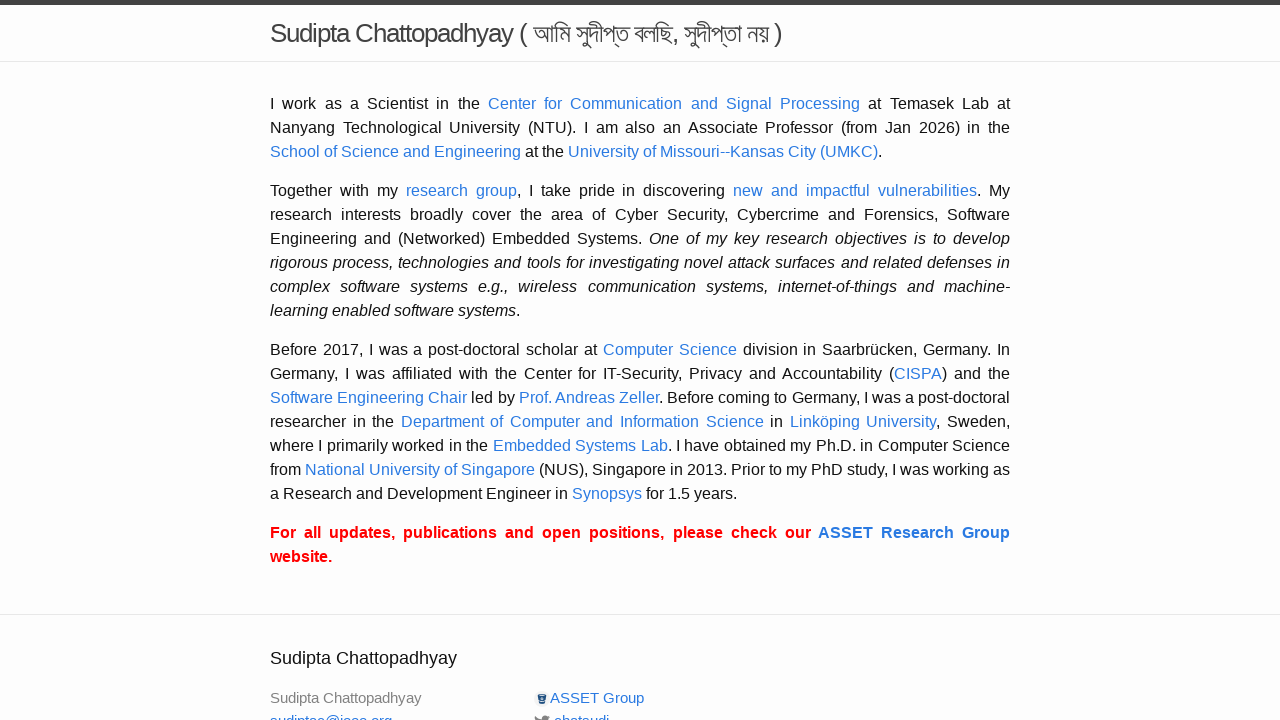

Clicked on ASSET Research Group link at (914, 532) on text=ASSET Research Group
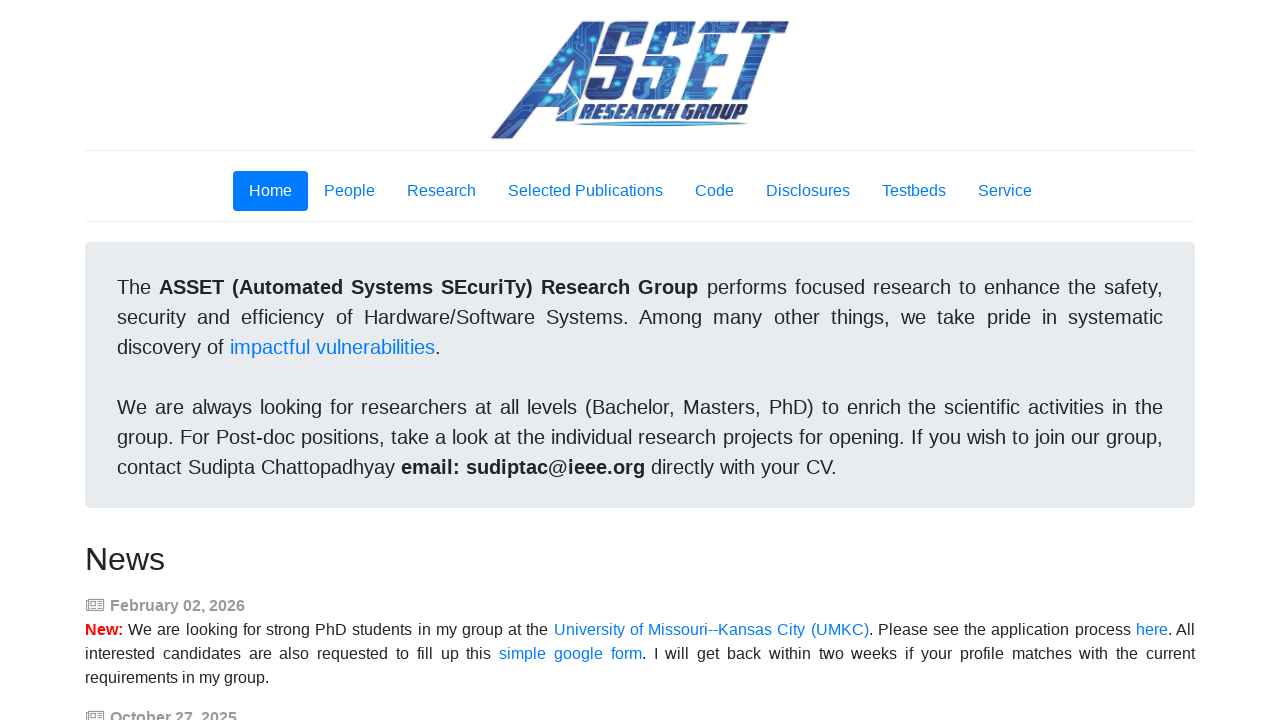

Clicked on Sakshi Udeshi link at (222, 360) on text=Sakshi Udeshi
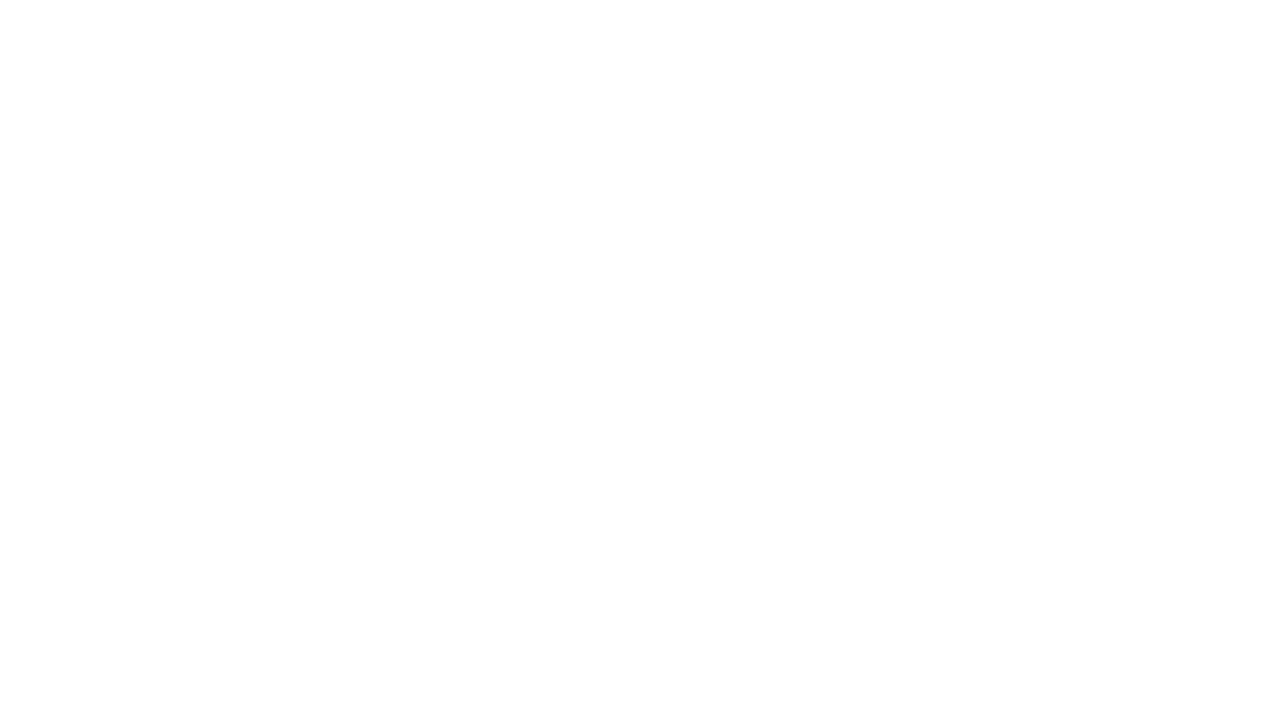

Clicked on Publications link at (262, 40) on text=Publications
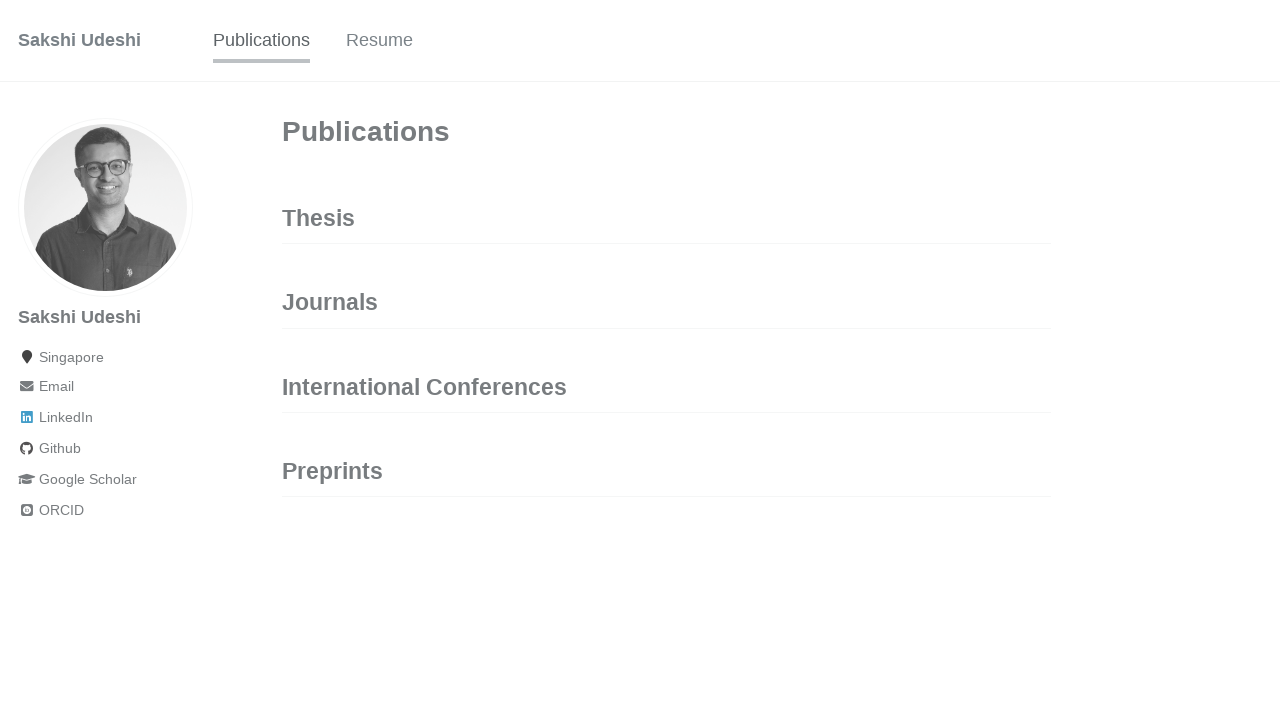

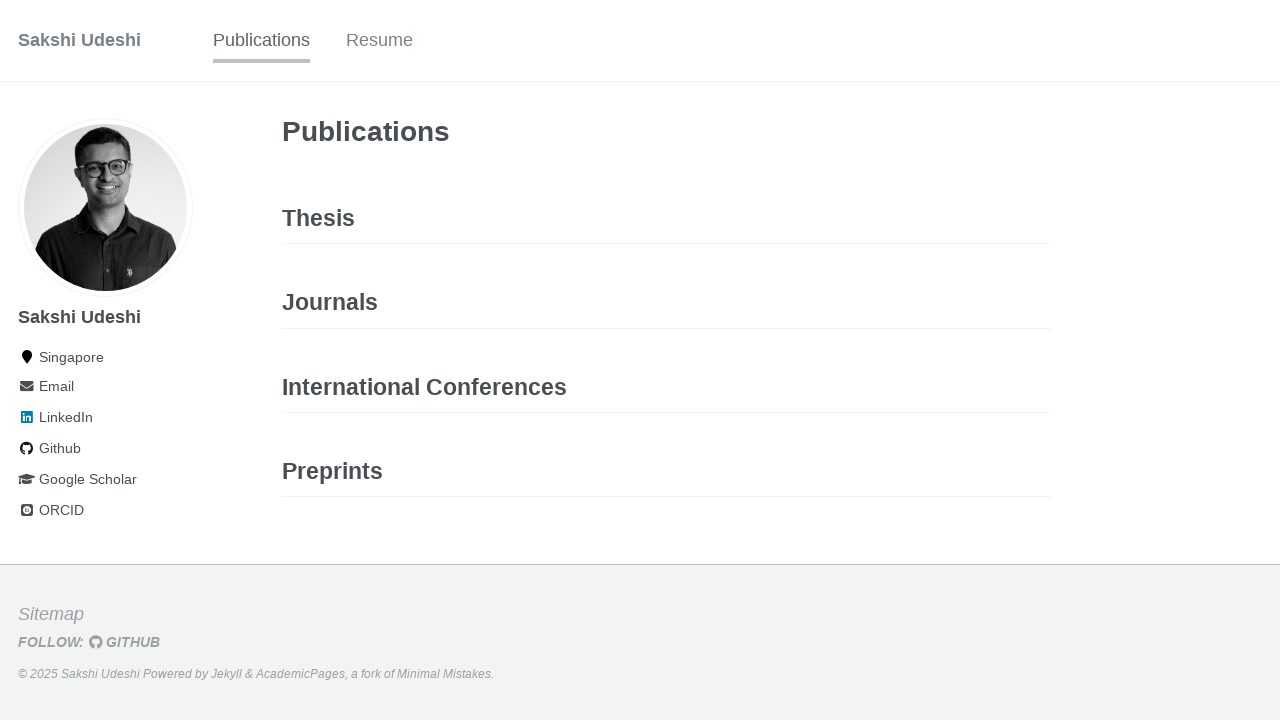